Tests the text box functionality by entering a name and submitting the form, then verifying the output displays correctly

Starting URL: https://demoqa.com/text-box

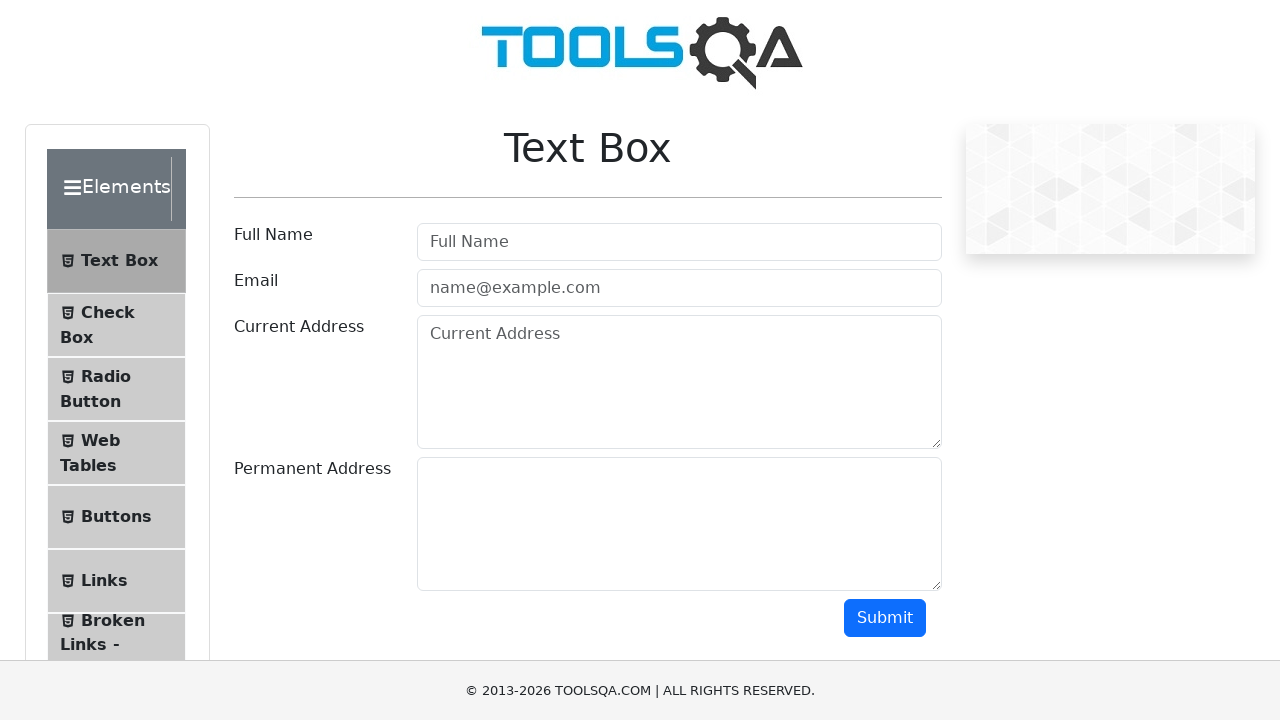

Filled username text box with 'Oleg' on #userName
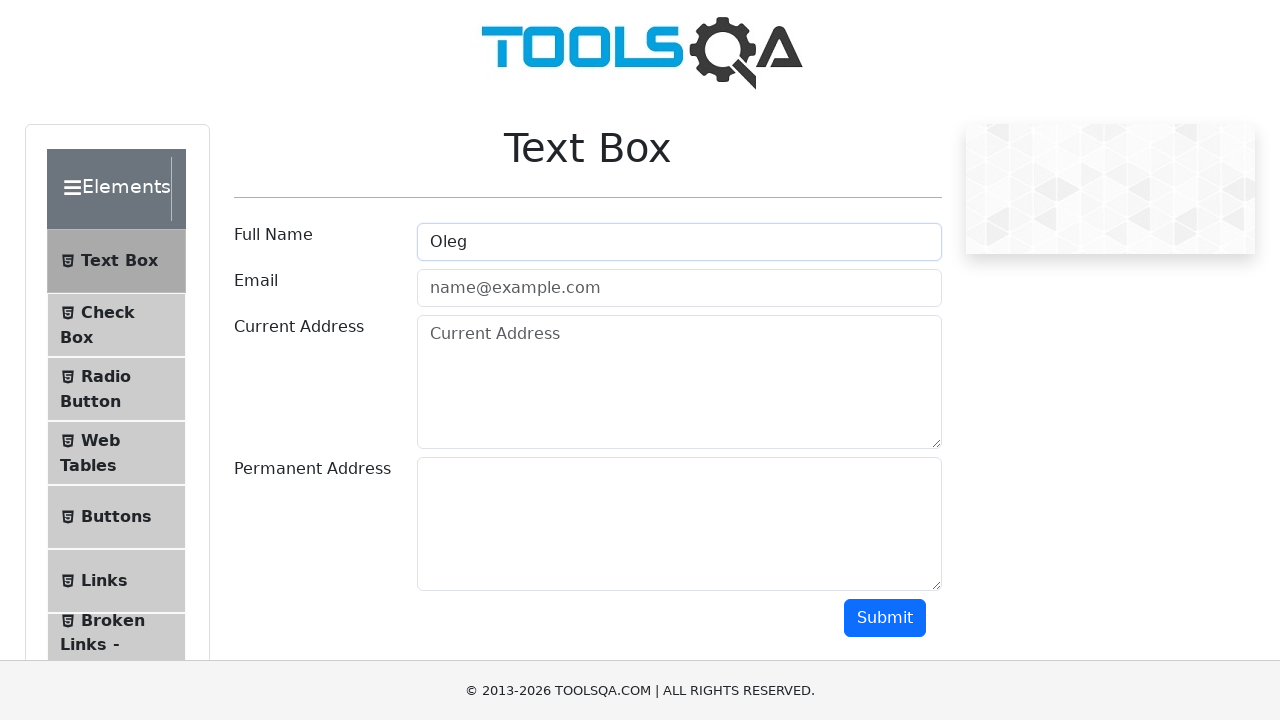

Clicked submit button to submit the form at (885, 618) on #submit
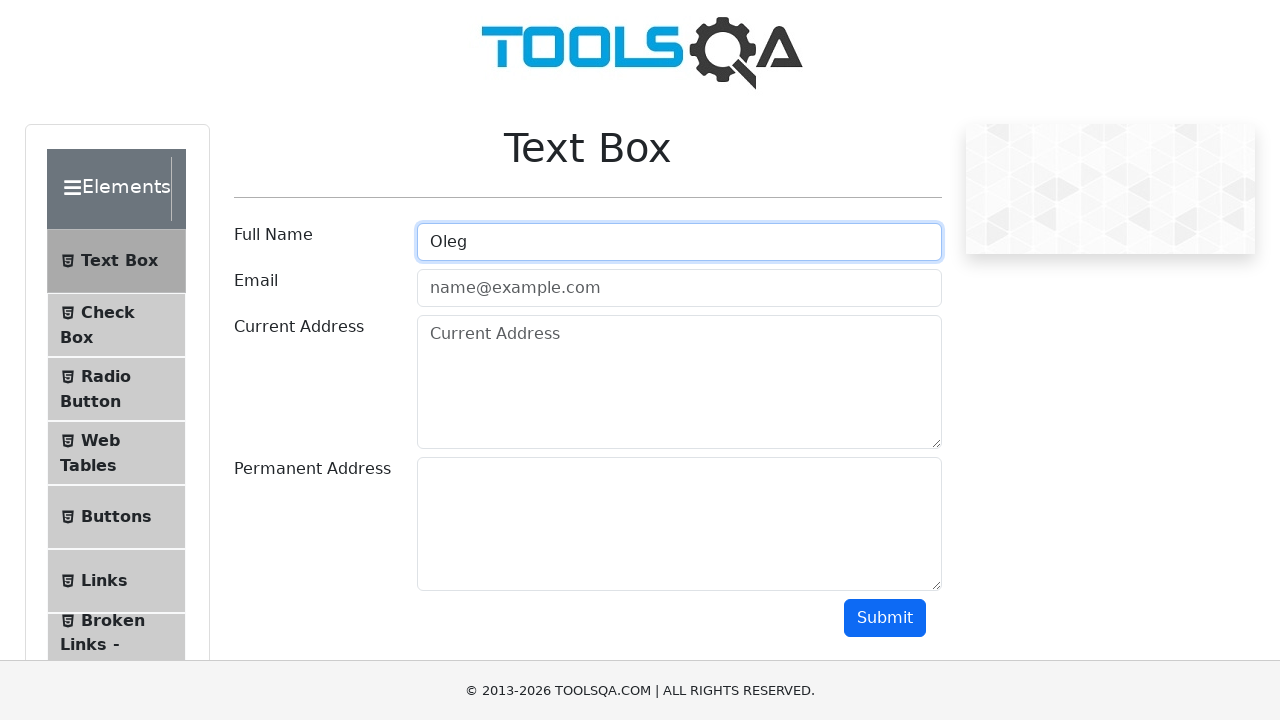

Form submission result appeared with output display
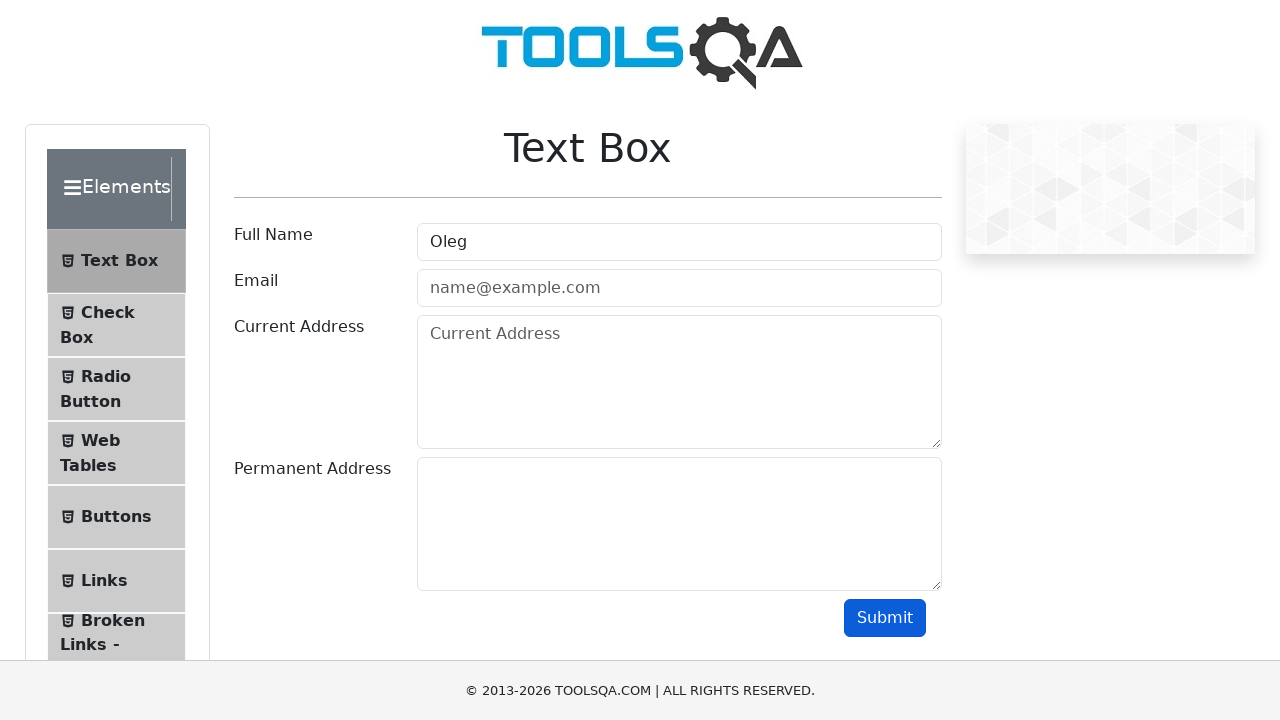

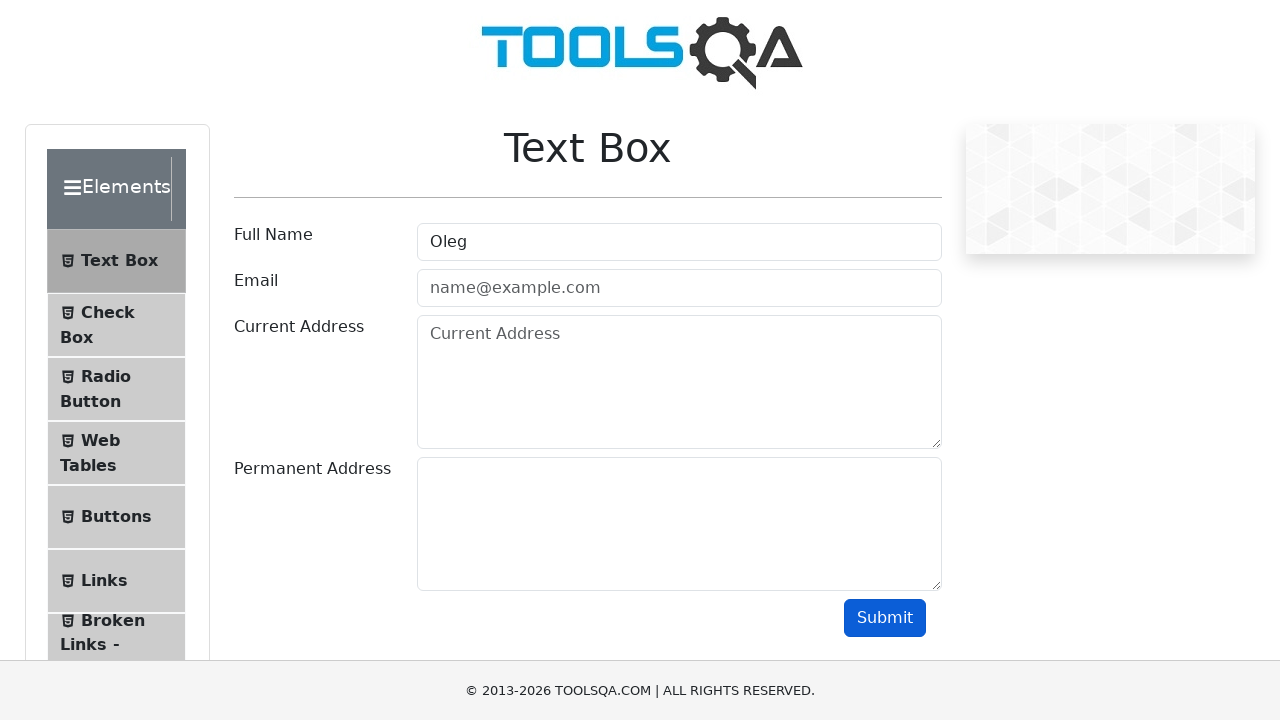